Tests checkbox functionality by navigating to the checkboxes page and verifying the state of two checkboxes

Starting URL: https://the-internet.herokuapp.com/

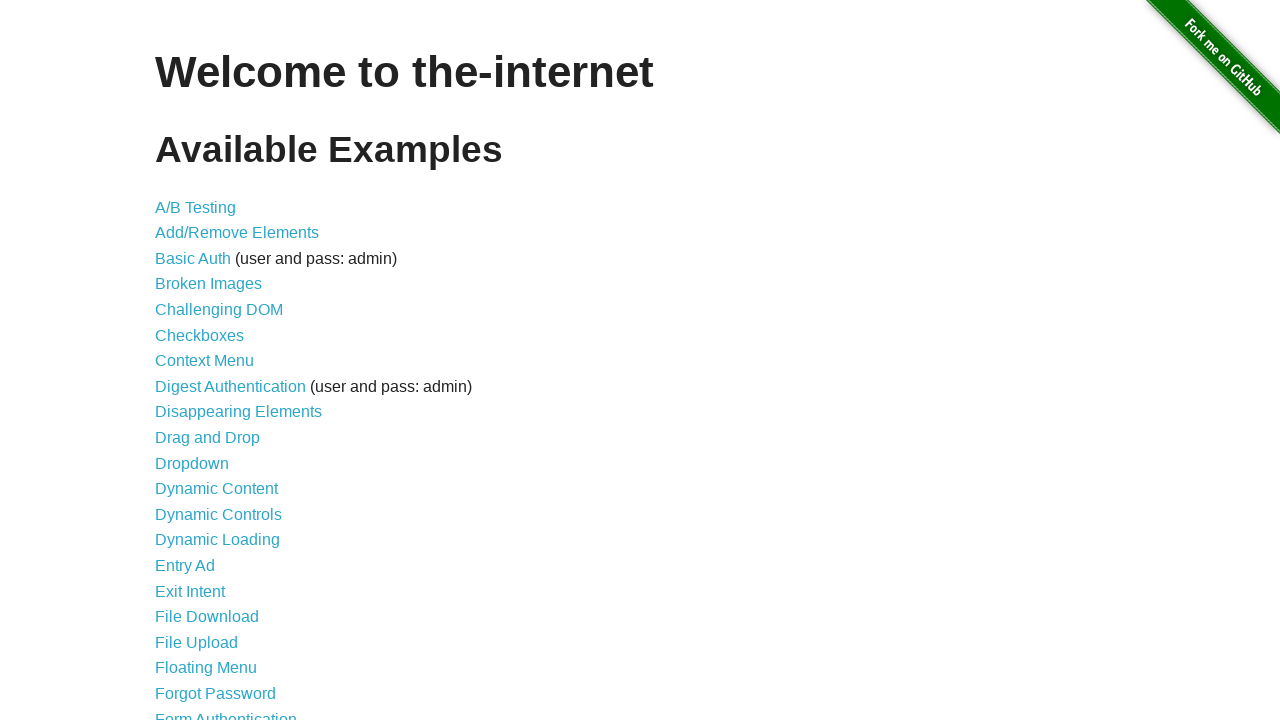

Clicked on Checkboxes link at (200, 335) on text=Checkboxes
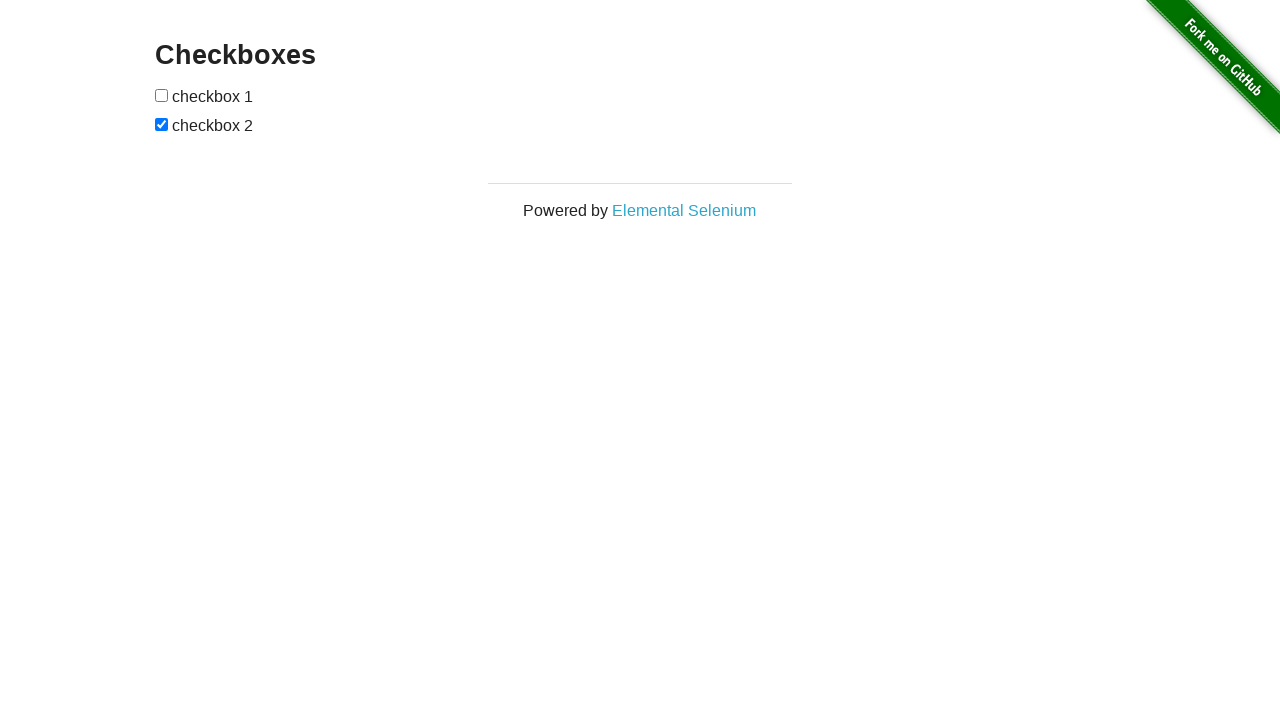

Checkboxes page loaded and checkbox elements are visible
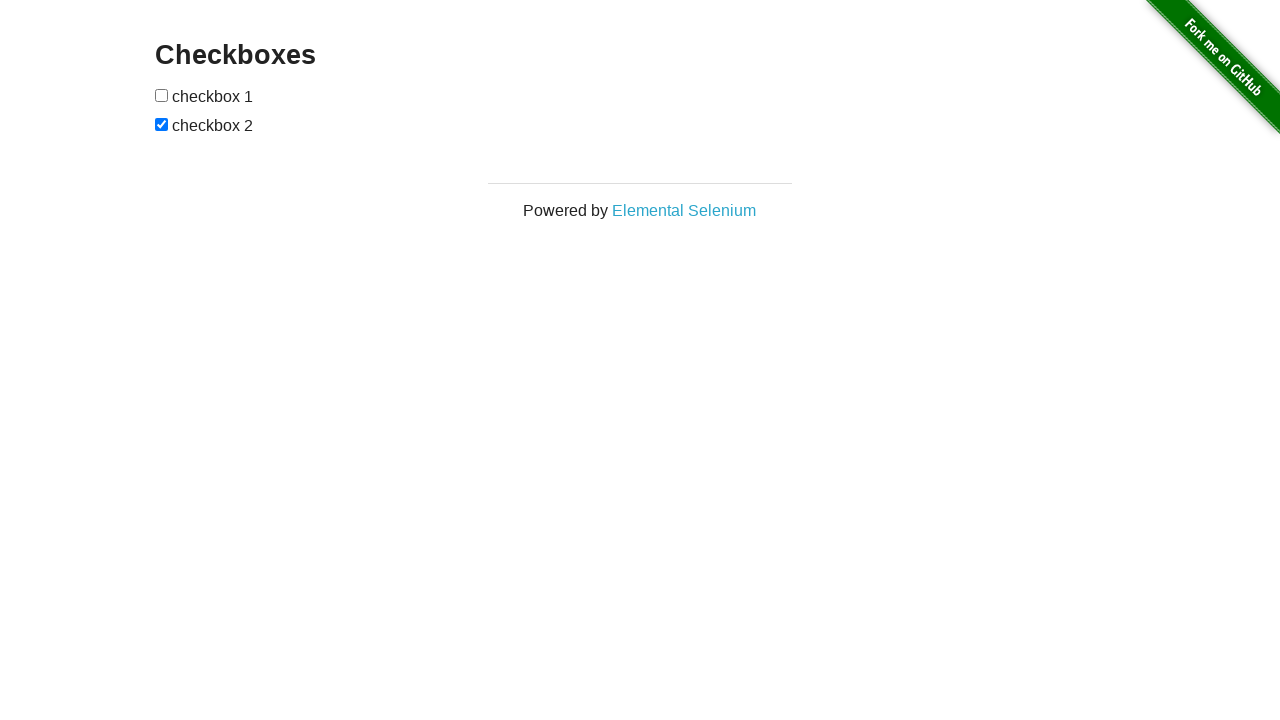

Located checkbox 2 (following br element)
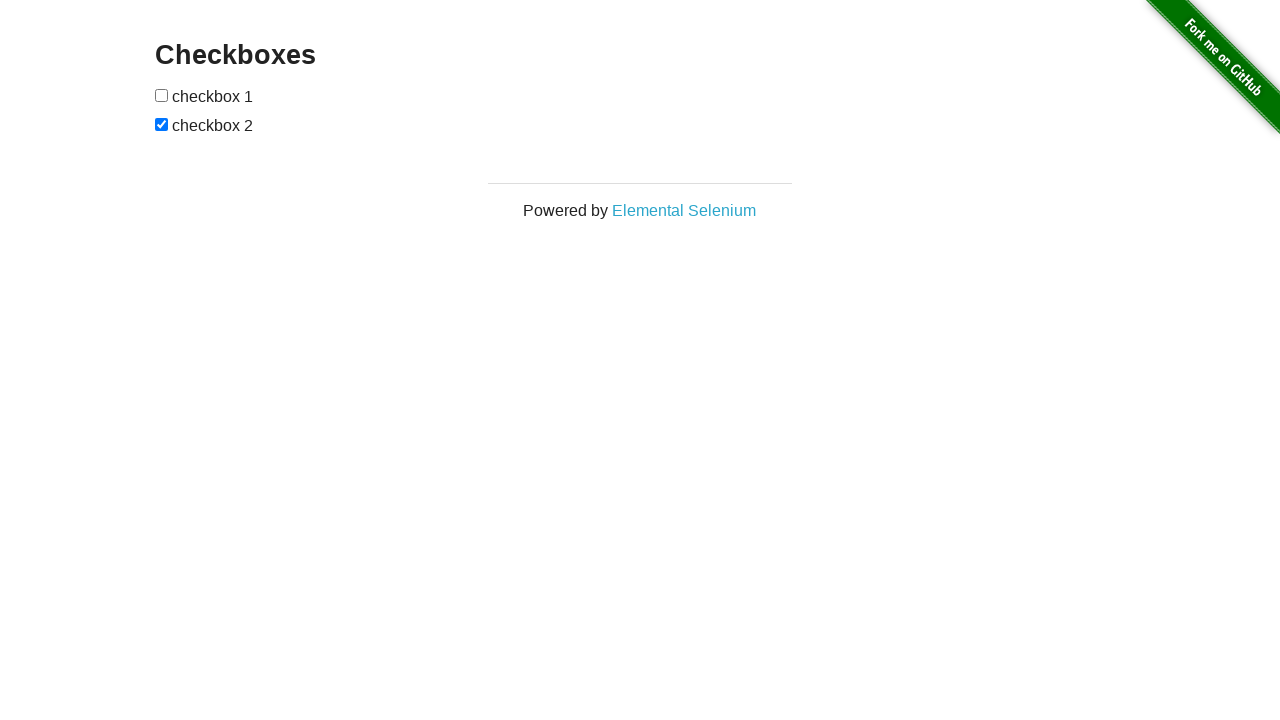

Verified that checkbox 2 is checked
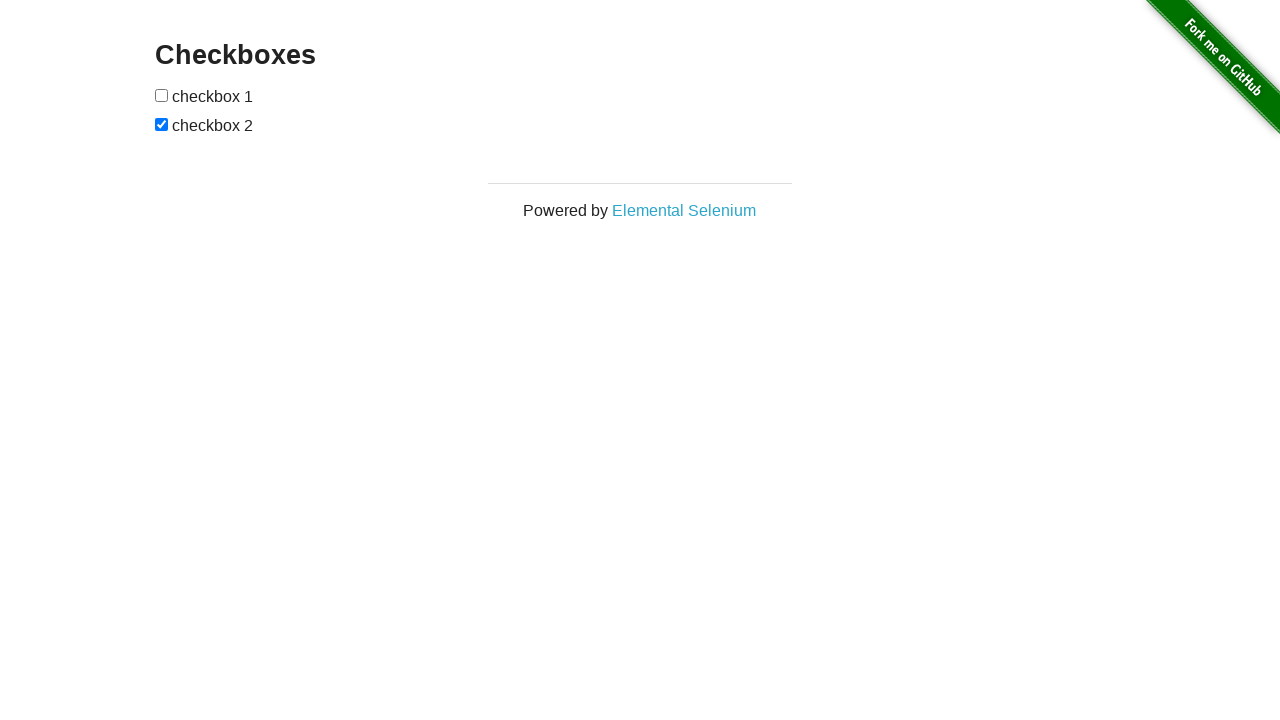

Located checkbox 1 (preceding br element)
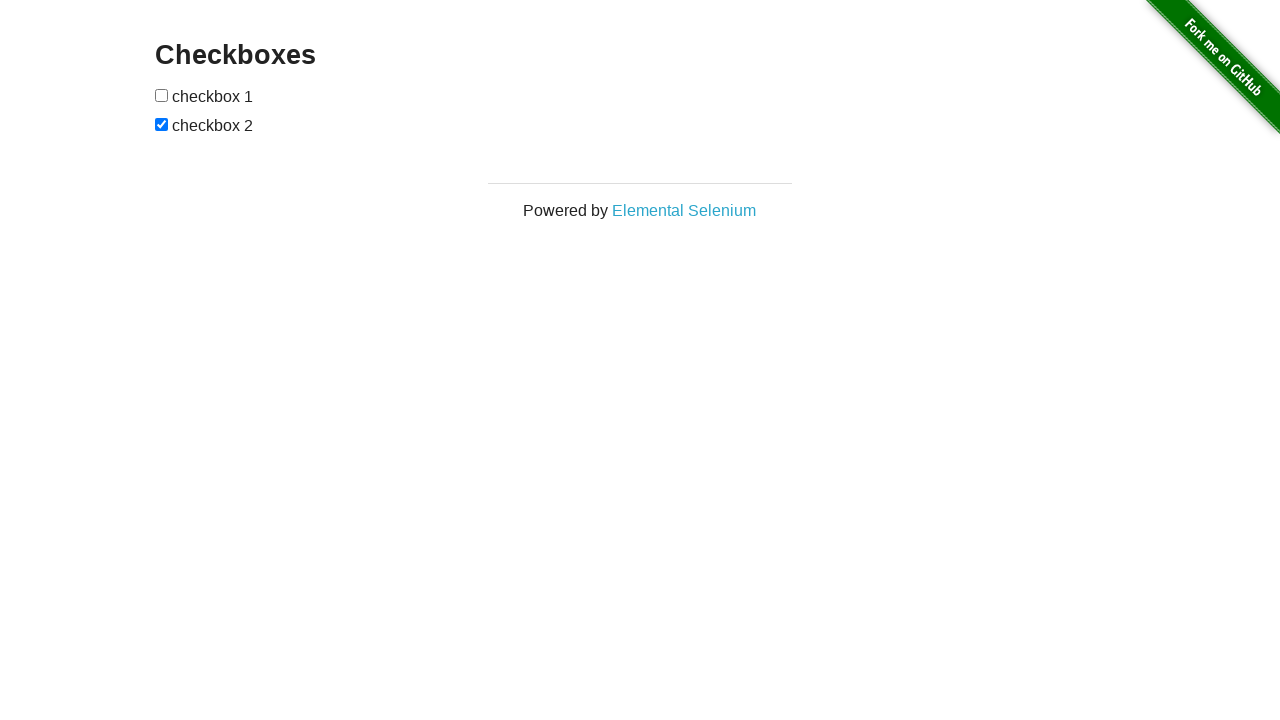

Verified that checkbox 1 is not checked
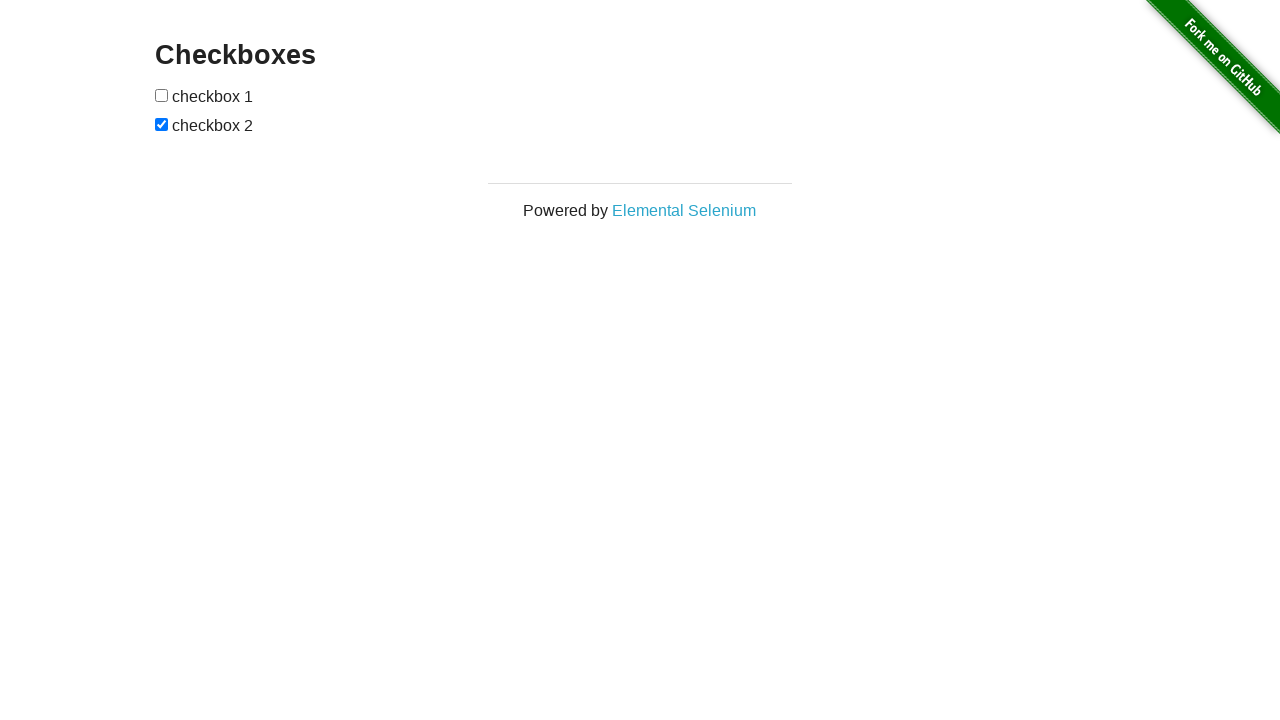

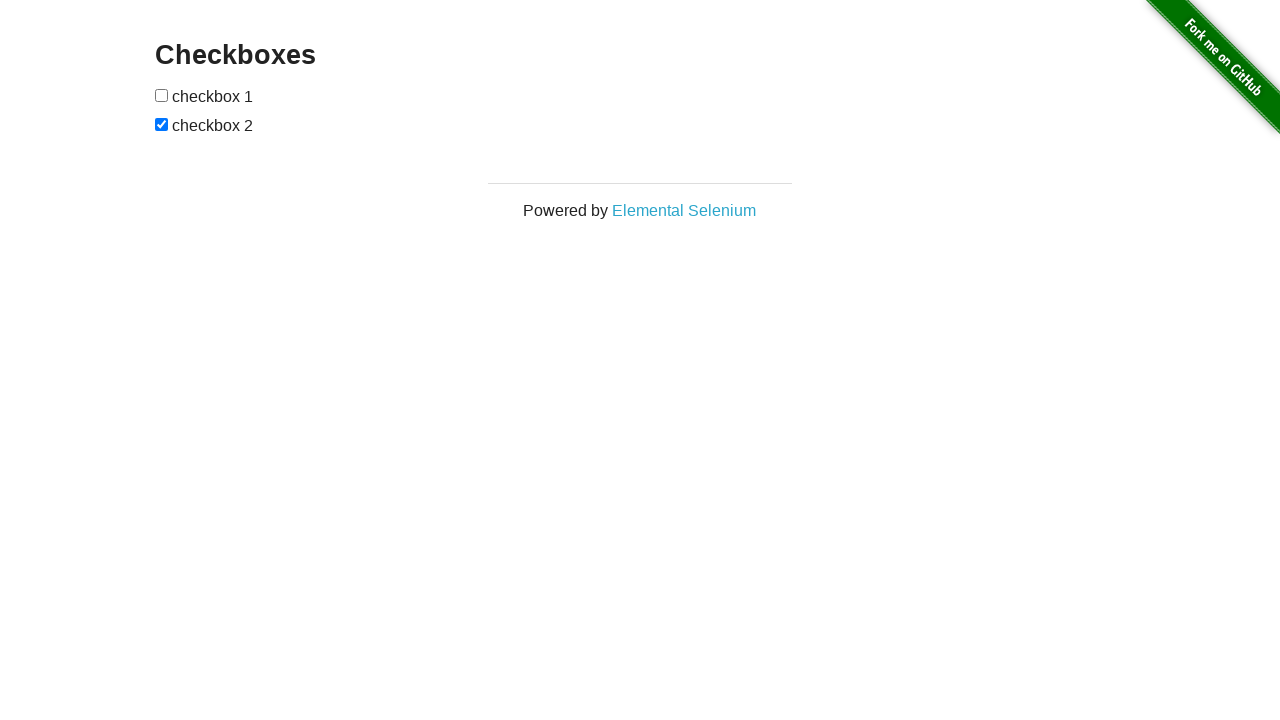